Navigates to a banking demo site and types a search term into the search field, repeated for multiple names

Starting URL: http://zero.webappsecurity.com/index.html

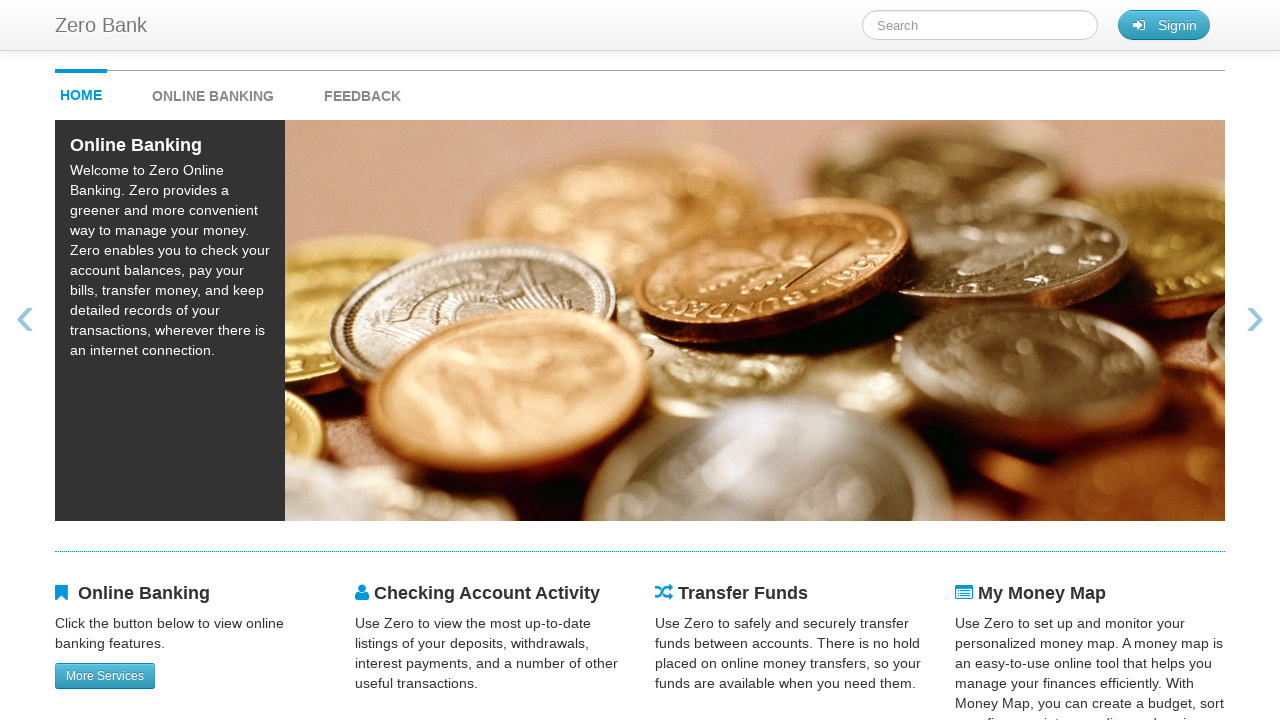

Filled search term field with 'John' on #searchTerm
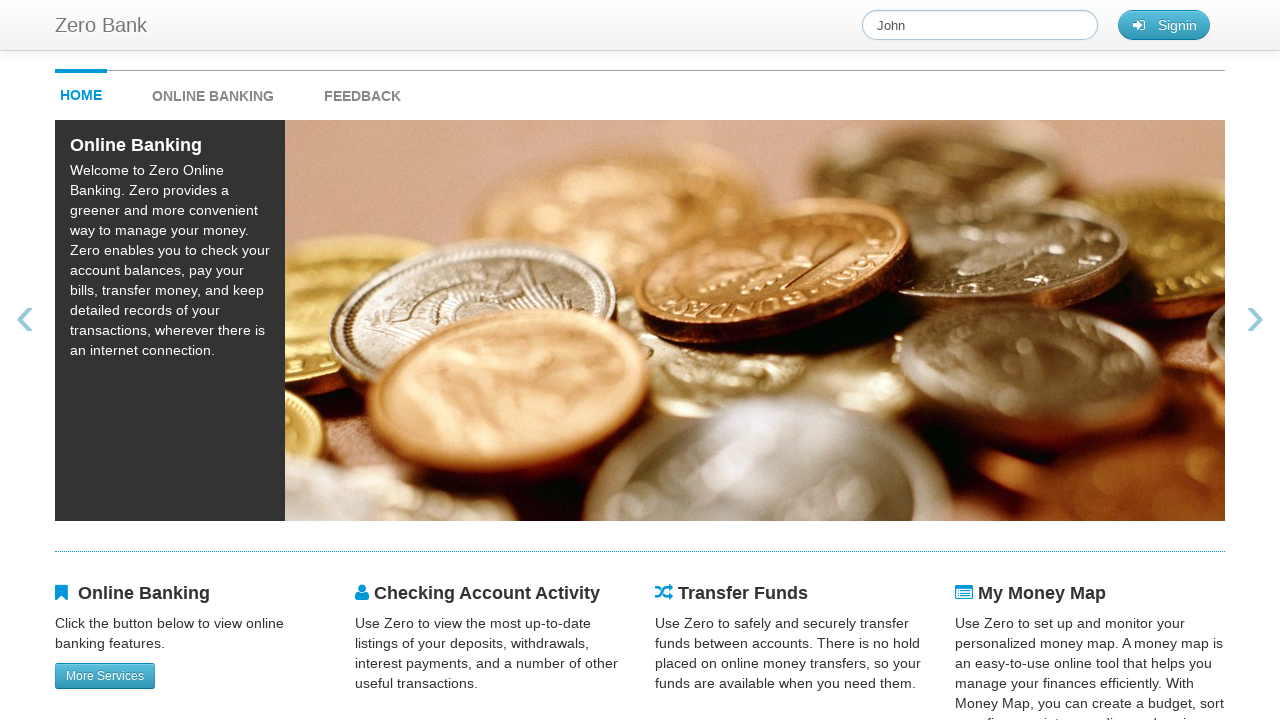

Navigated to banking demo site
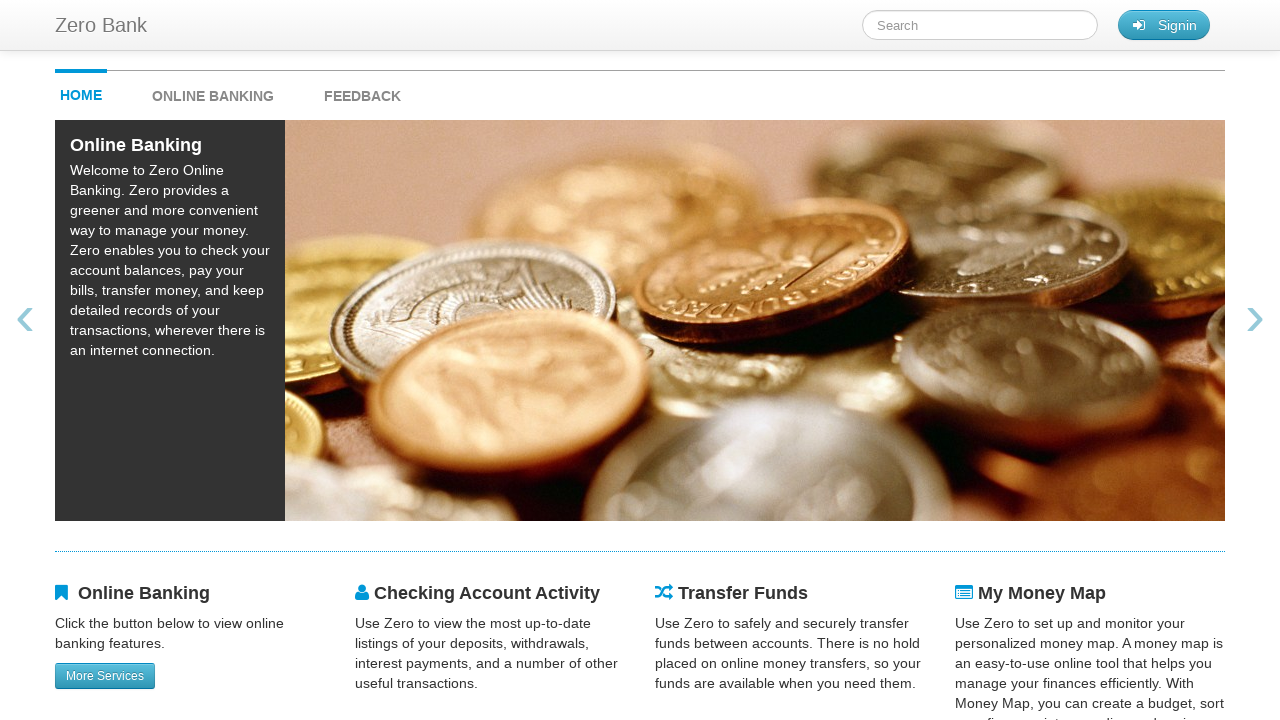

Filled search term field with 'Bob' on #searchTerm
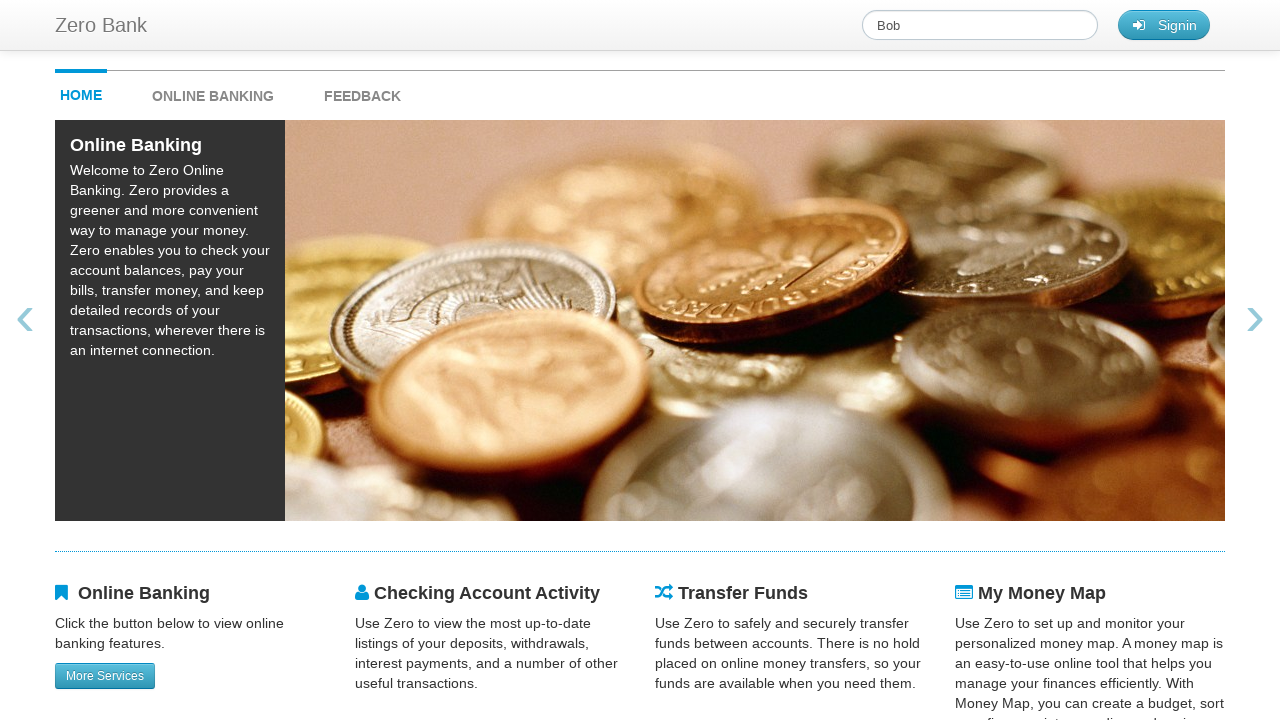

Navigated to banking demo site
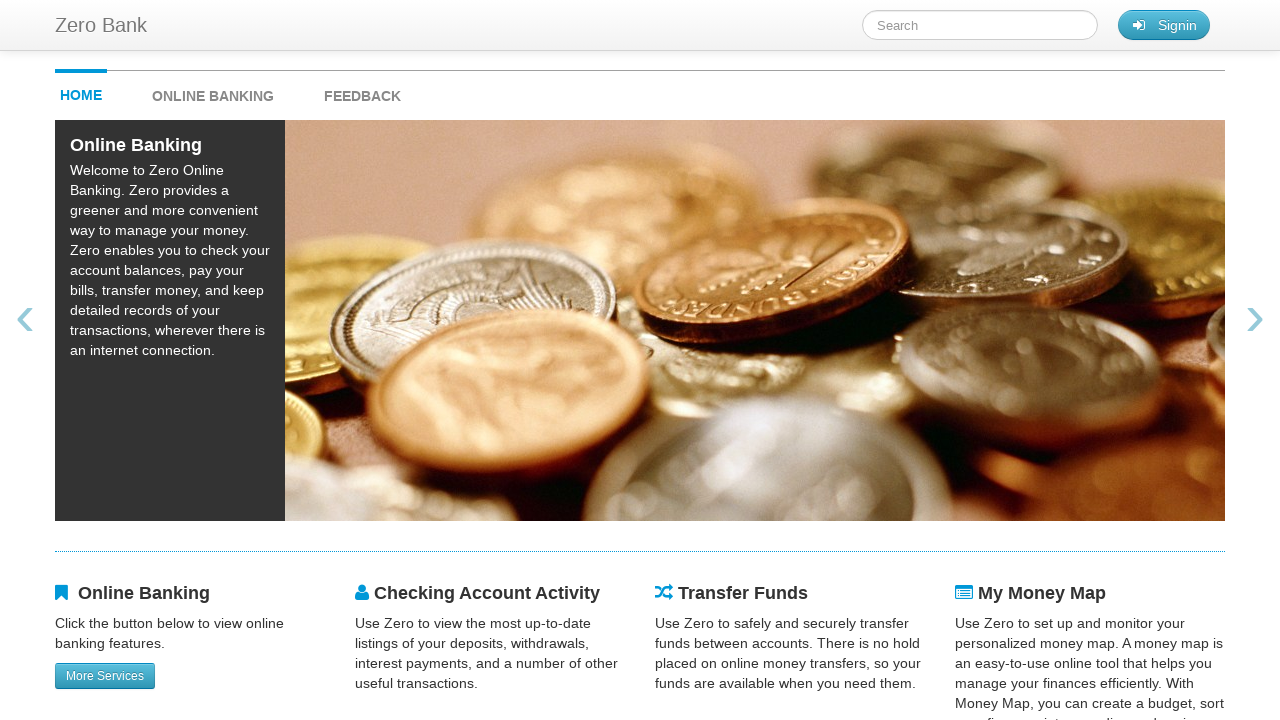

Filled search term field with 'Obama' on #searchTerm
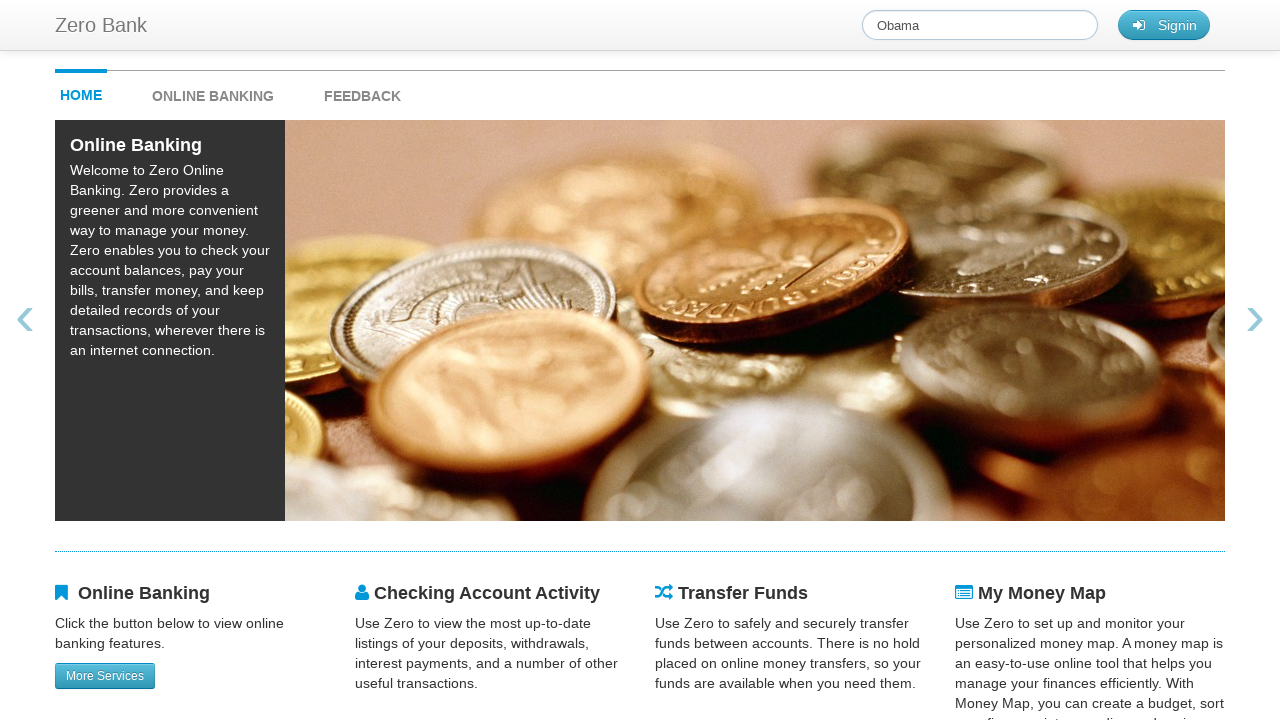

Navigated to banking demo site
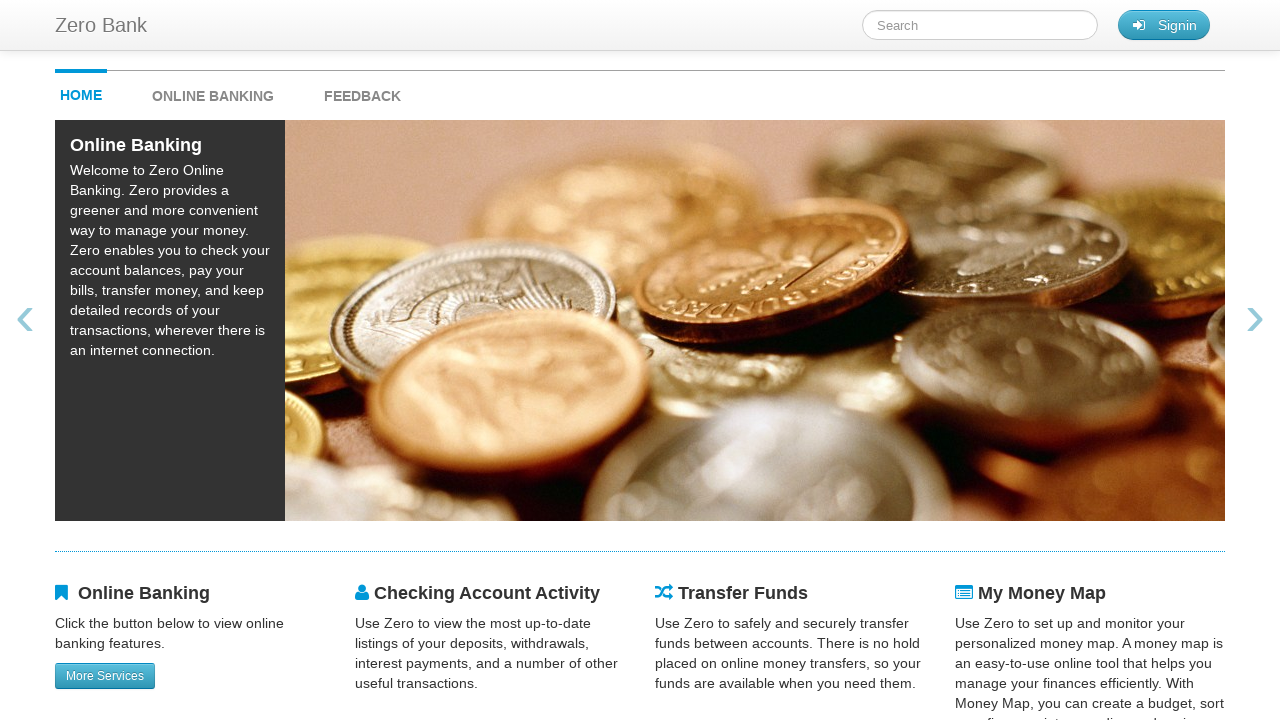

Filled search term field with 'Steve MC' on #searchTerm
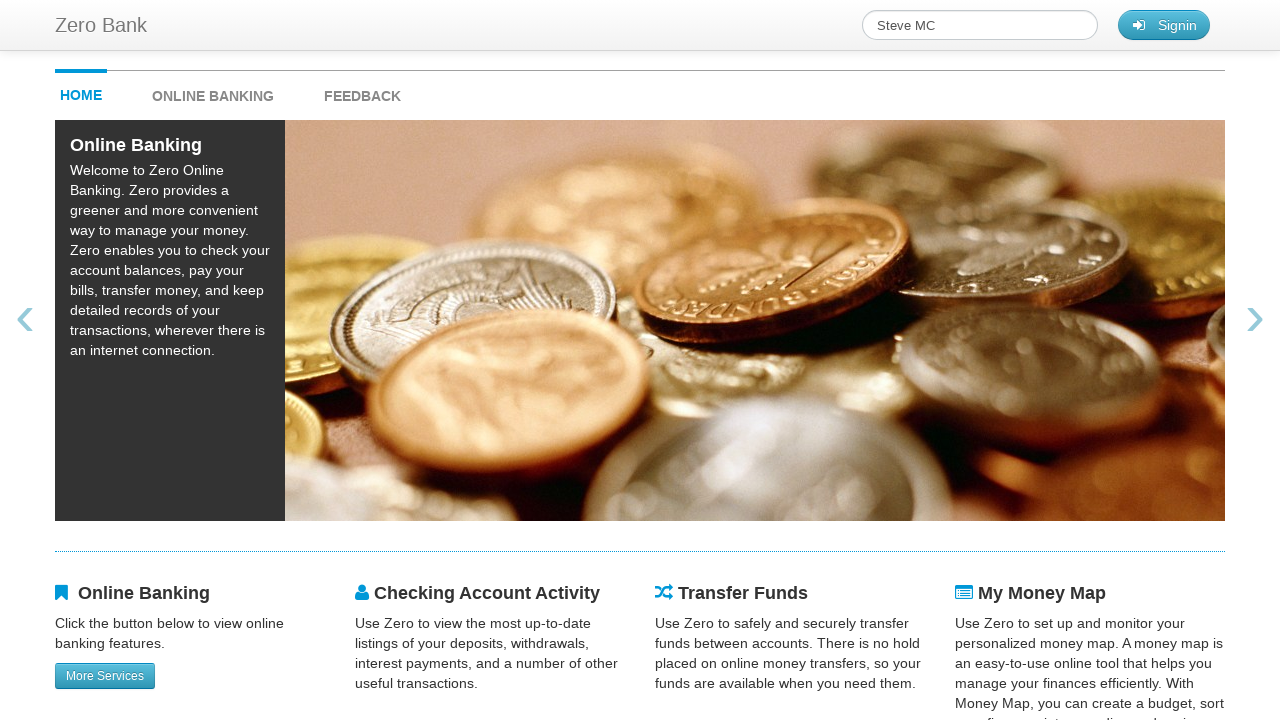

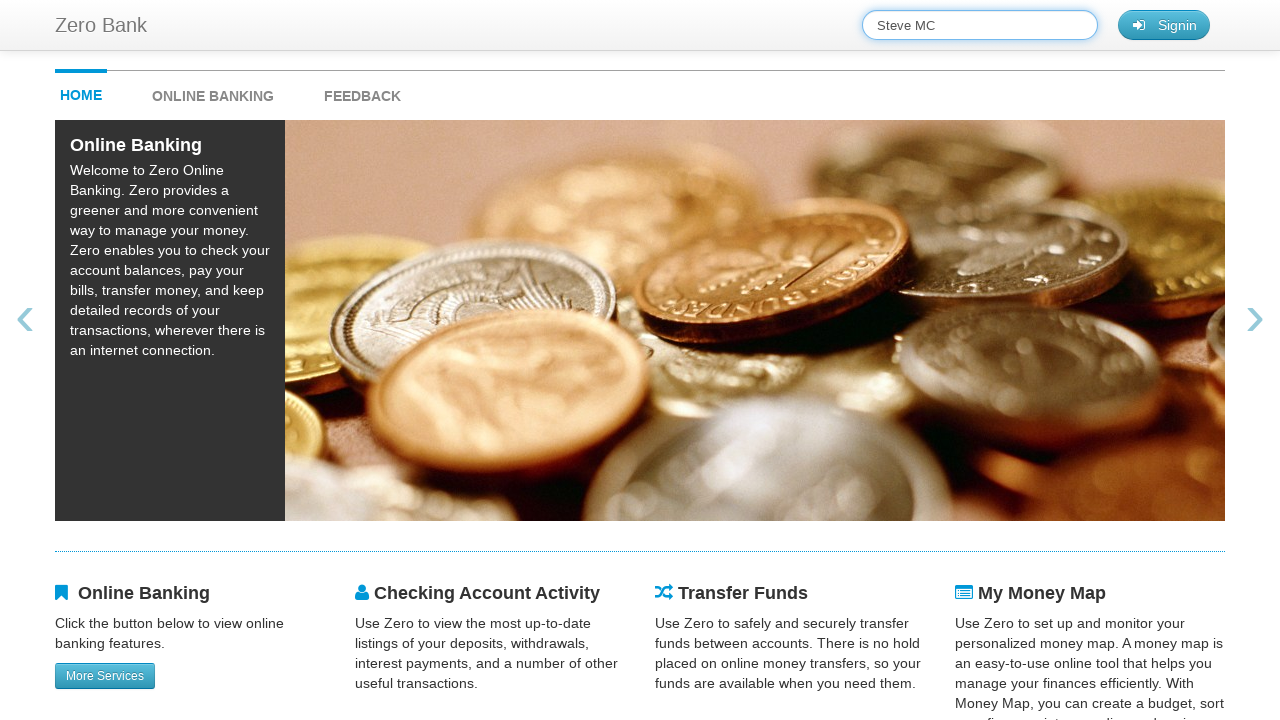